Tests JavaScript alert handling by clicking a button that triggers an alert and then accepting it

Starting URL: http://the-internet.herokuapp.com/javascript_alerts

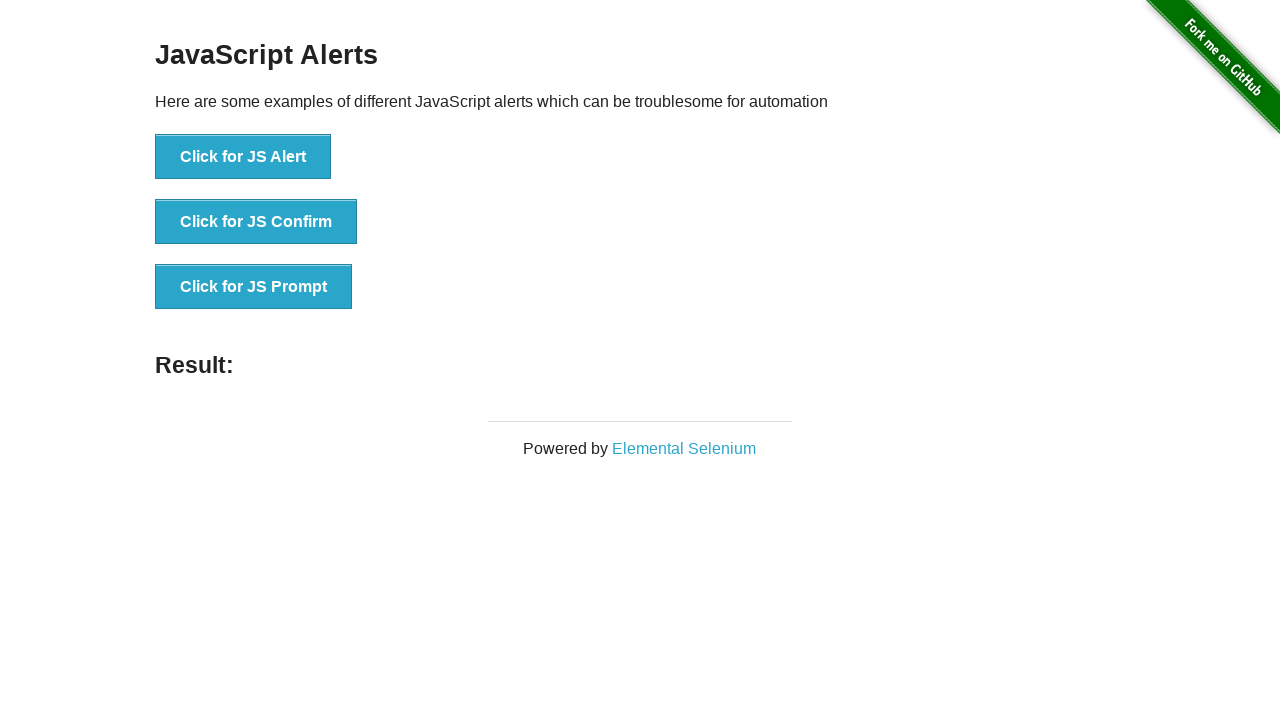

Clicked first button to trigger JavaScript alert at (243, 157) on (//button)[1]
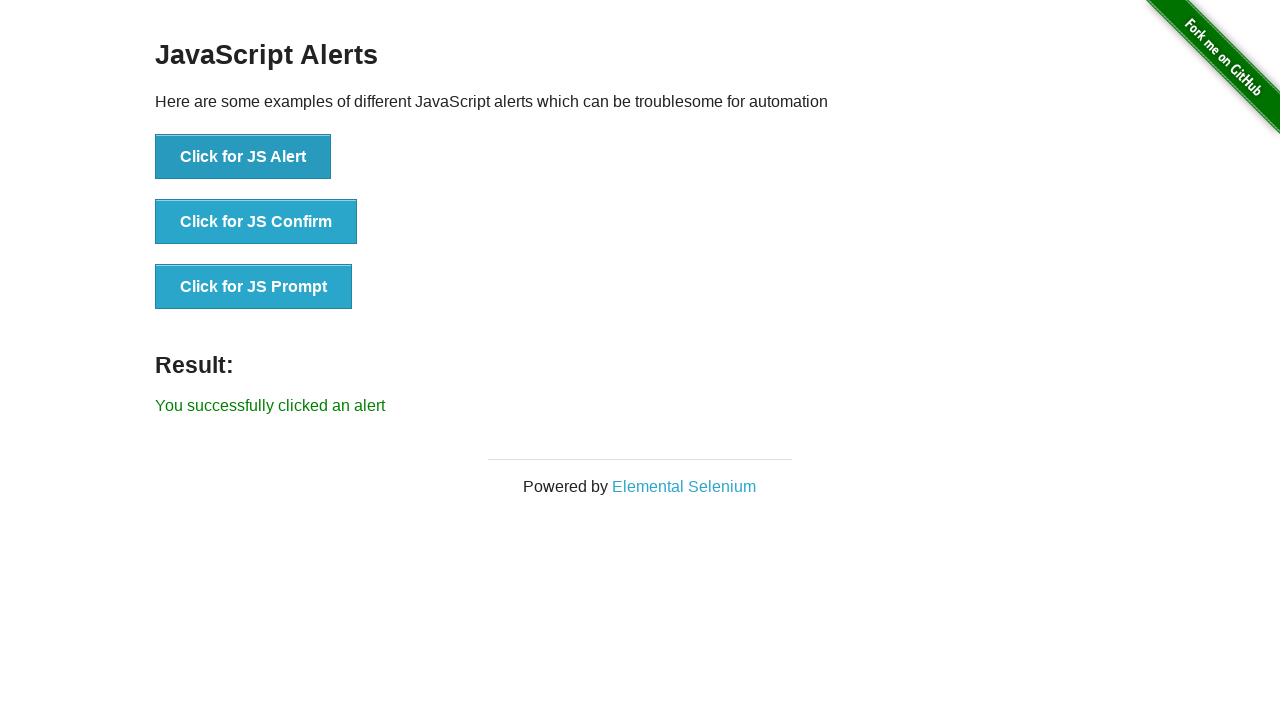

Set up dialog handler to accept alerts
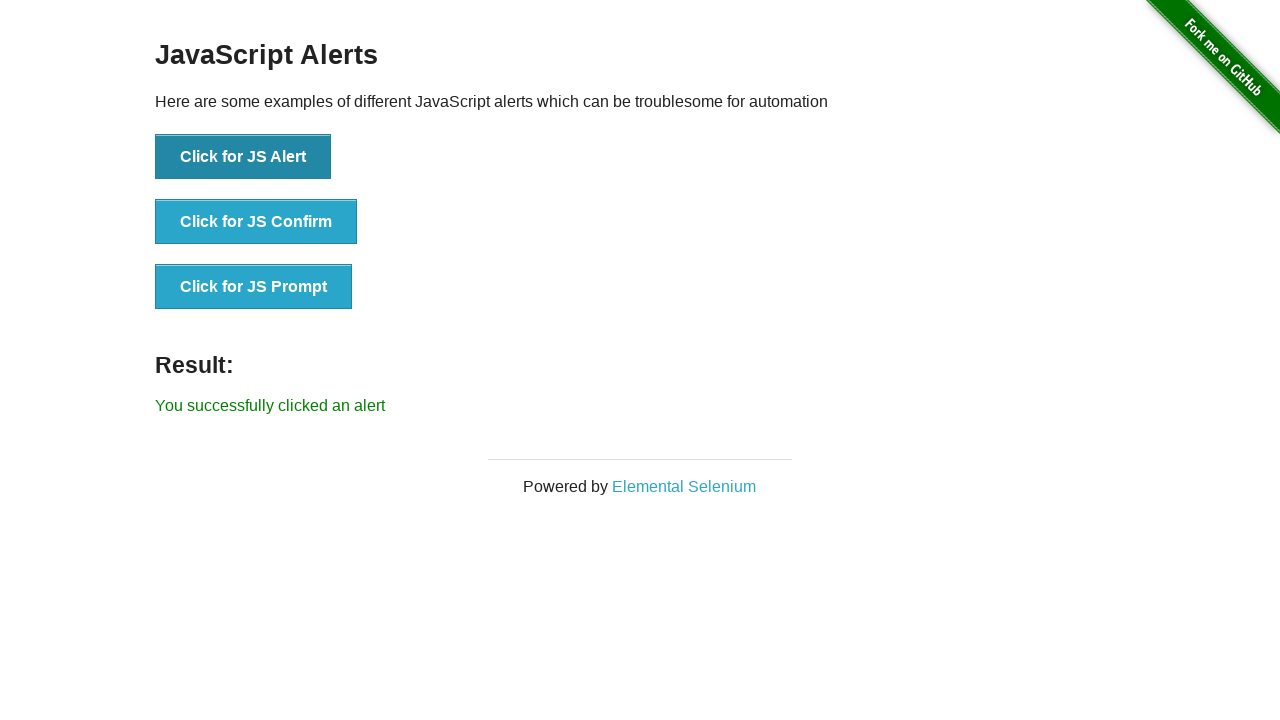

Clicked first button element using locator at (243, 157) on button >> nth=0
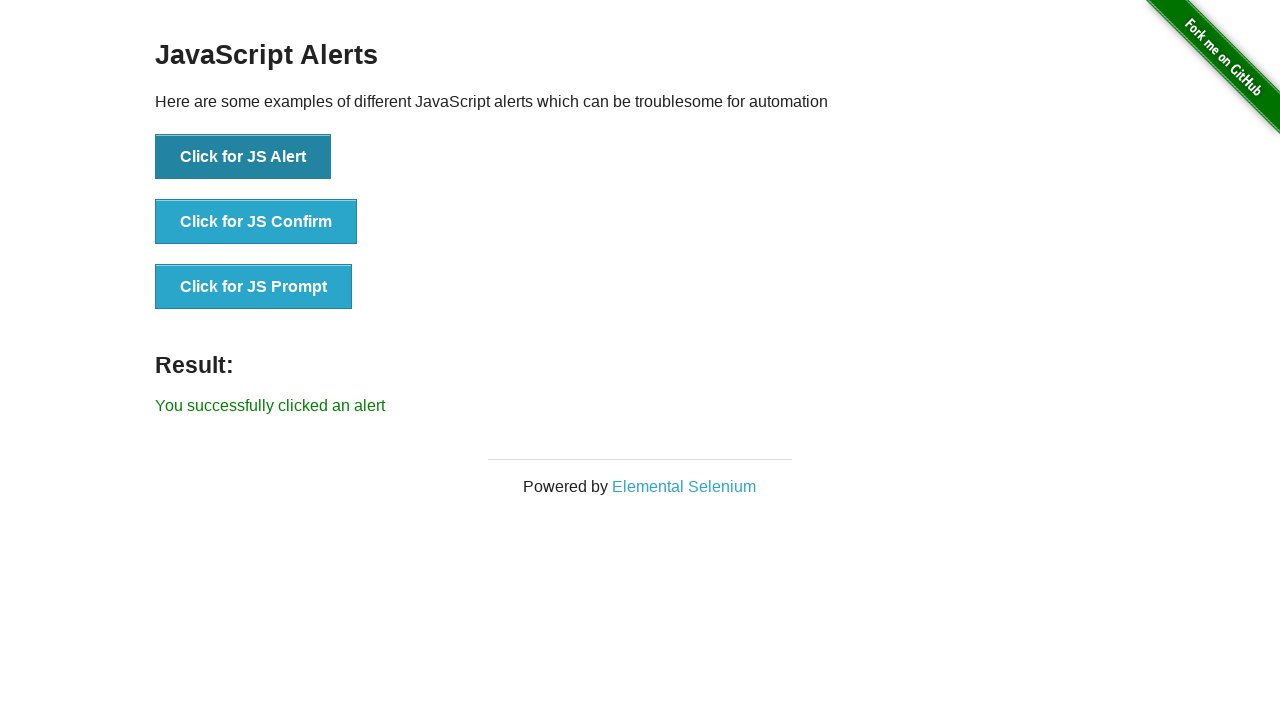

Waited 500ms for alert handling to complete
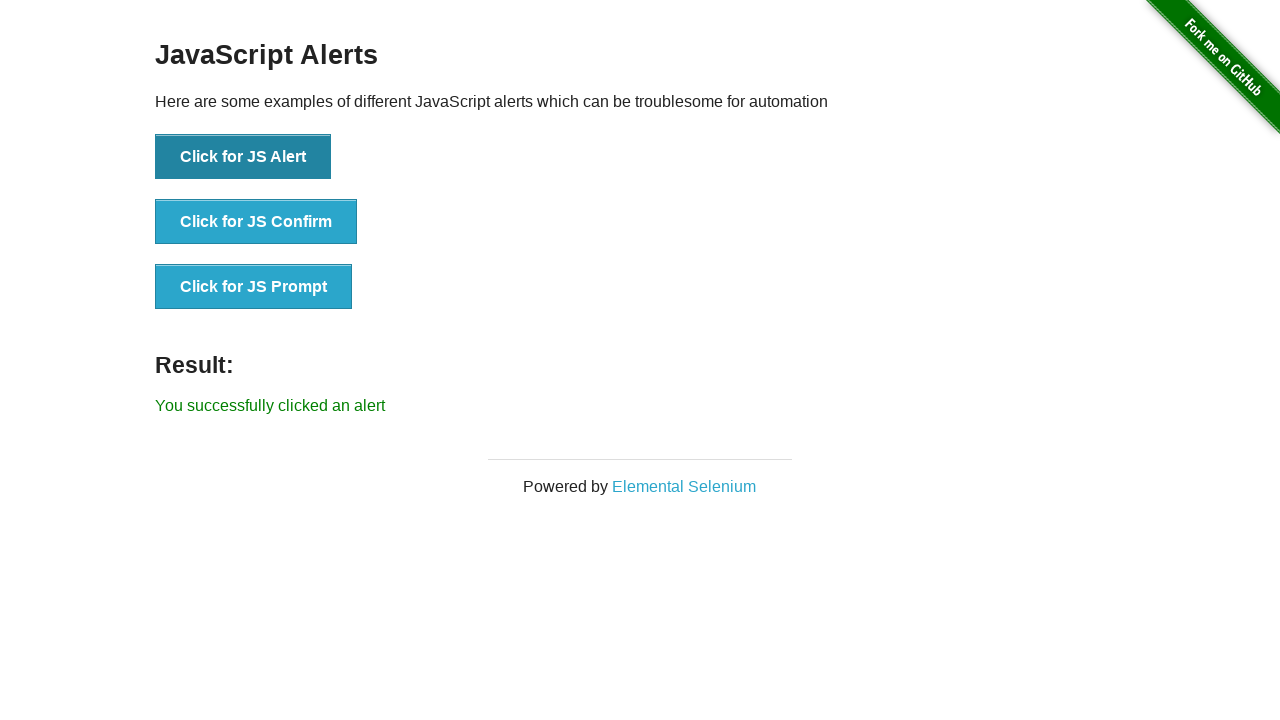

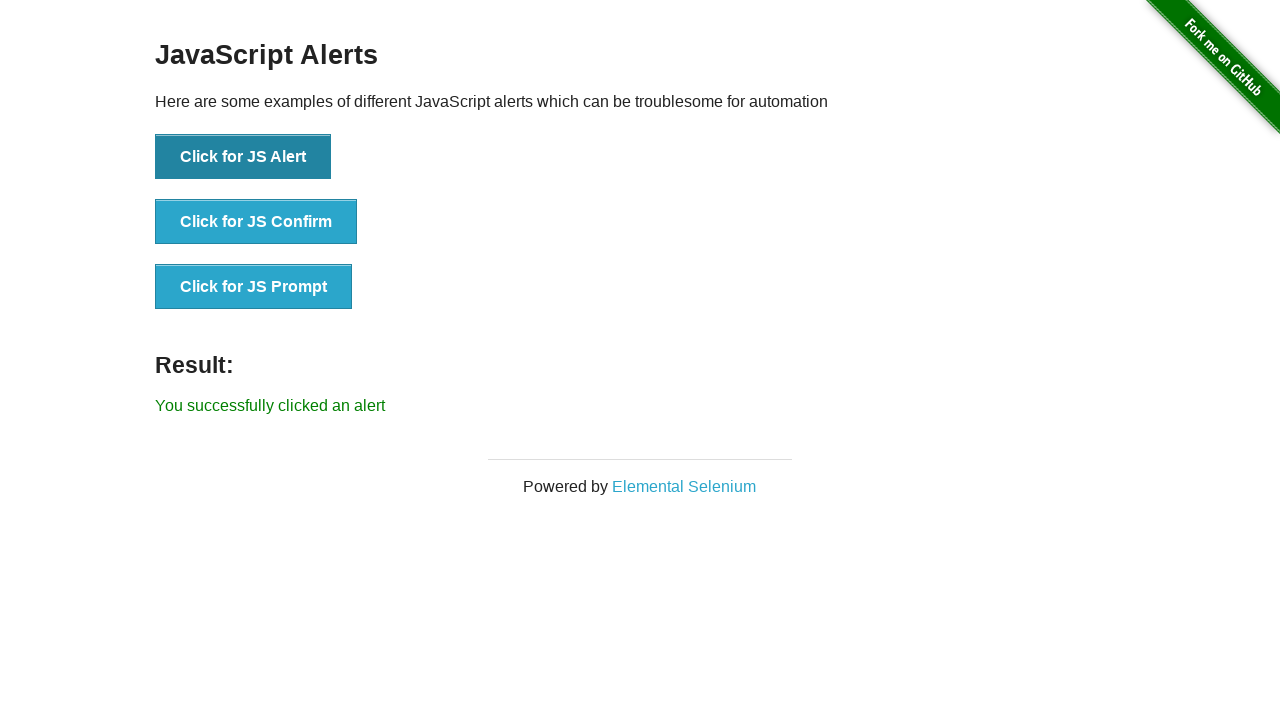